Searches for "phone" on testotomasyonu.com and verifies that search results are found

Starting URL: https://www.testotomasyonu.com

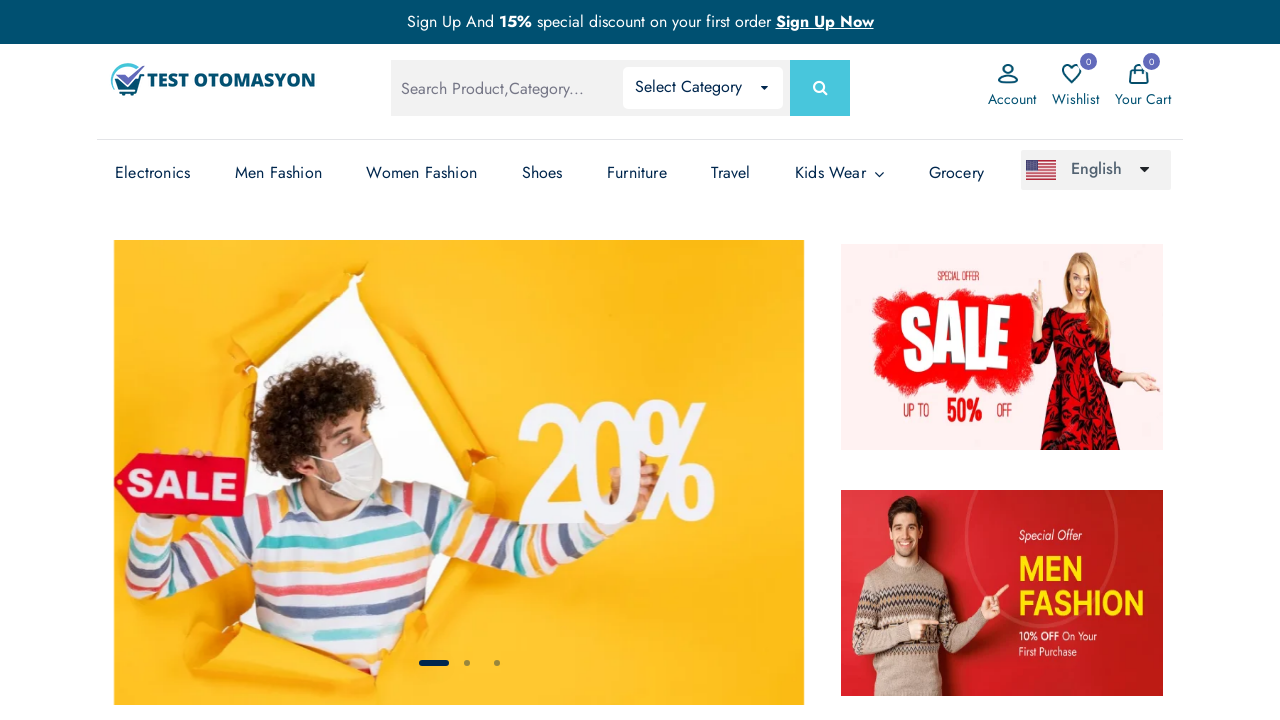

Filled search box with 'phone' on #global-search
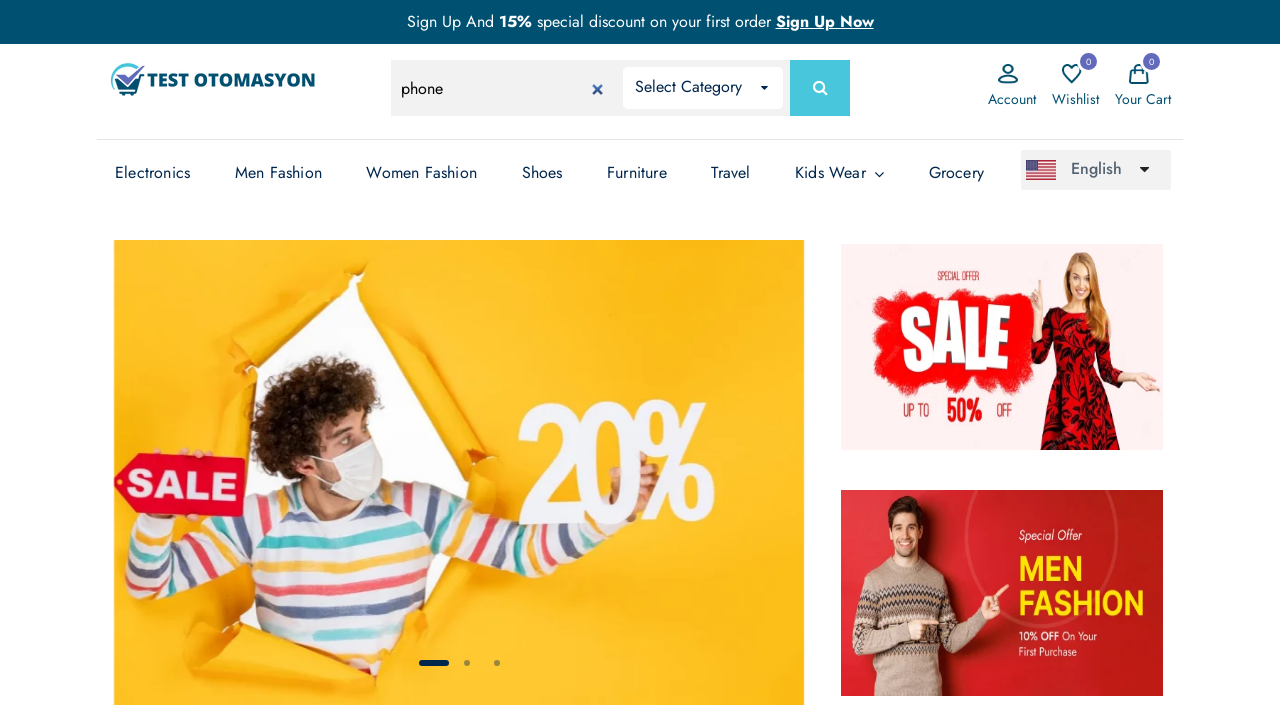

Pressed Enter to submit search for 'phone' on #global-search
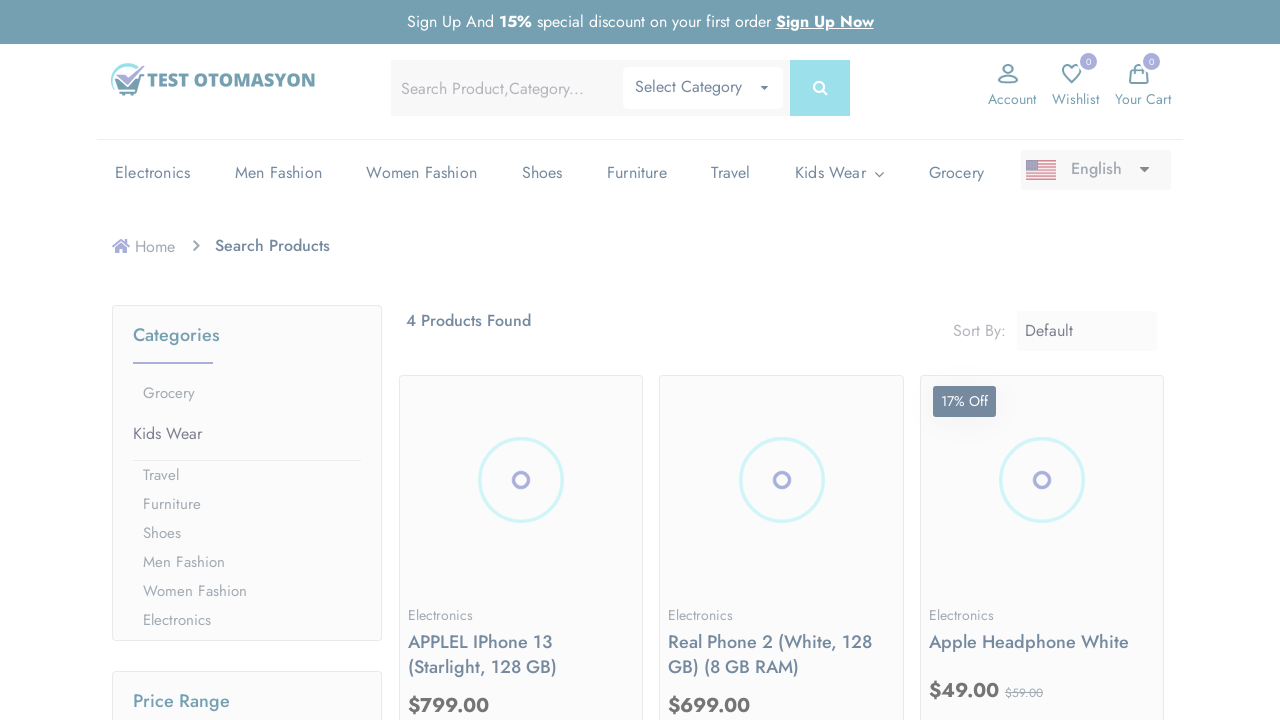

Search results loaded - product count element appeared
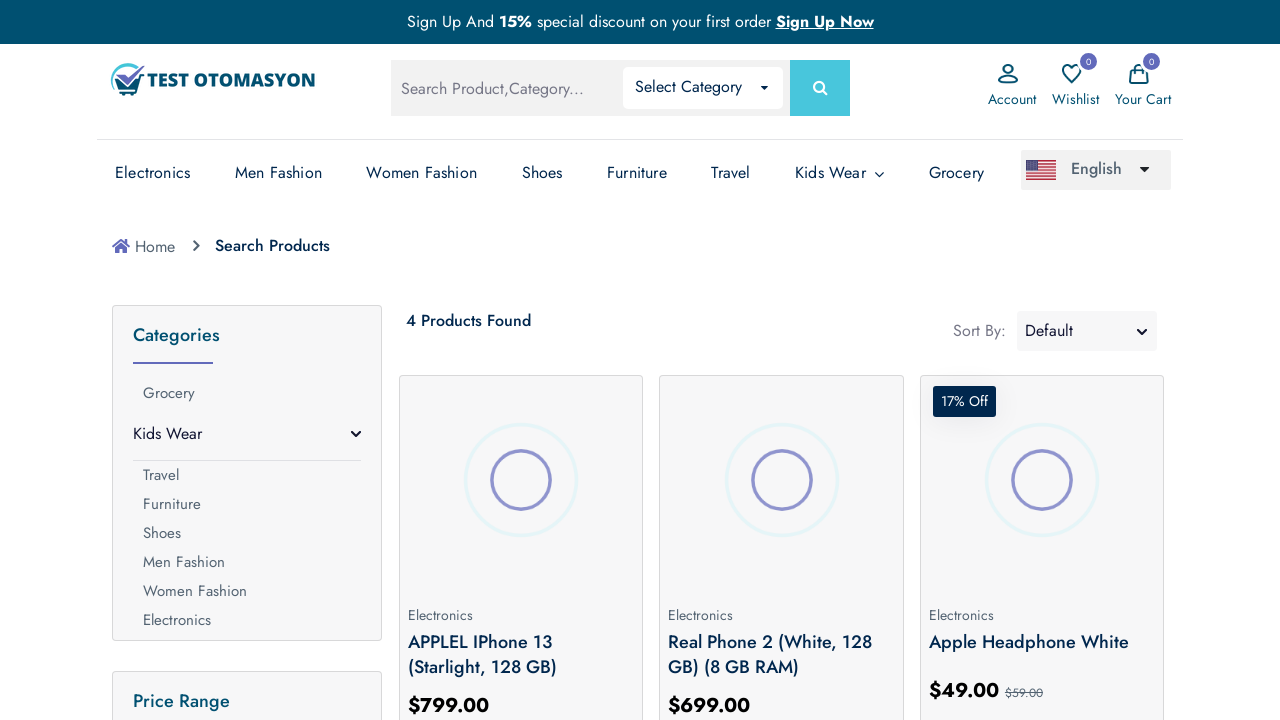

Retrieved search result text: '4 Products Found'
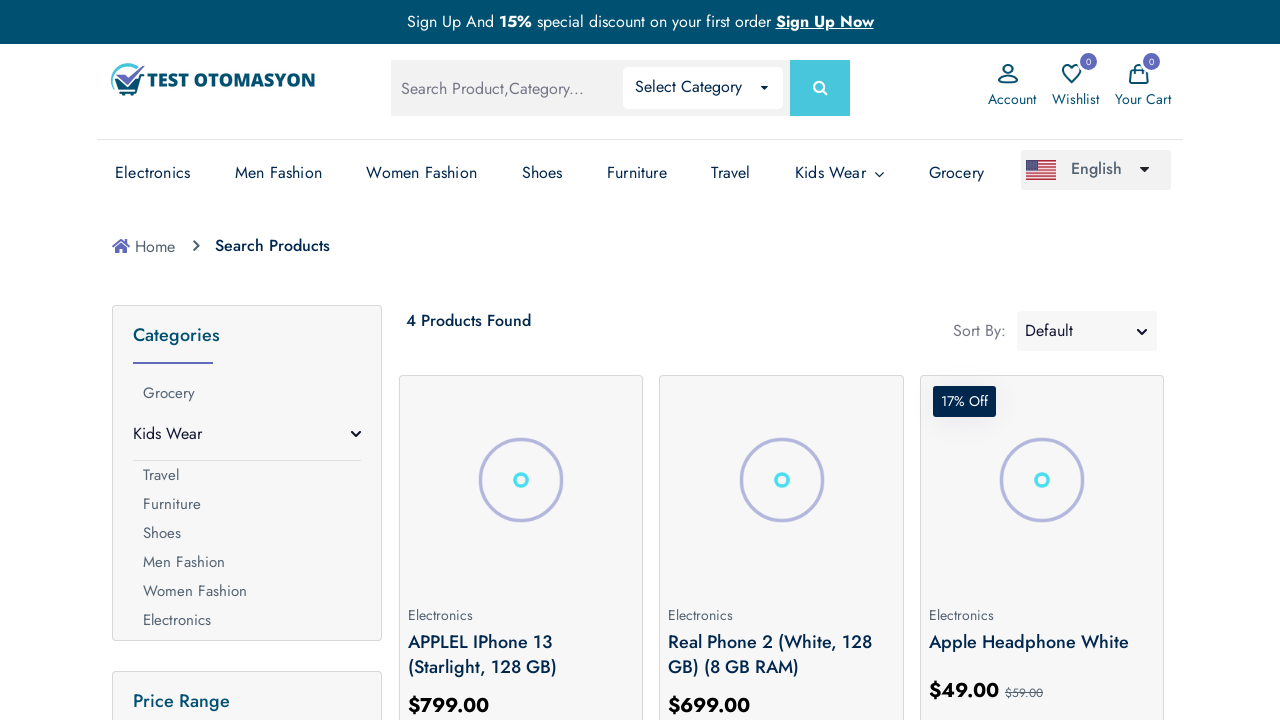

Verified that search results contain products (not '0 Products Found')
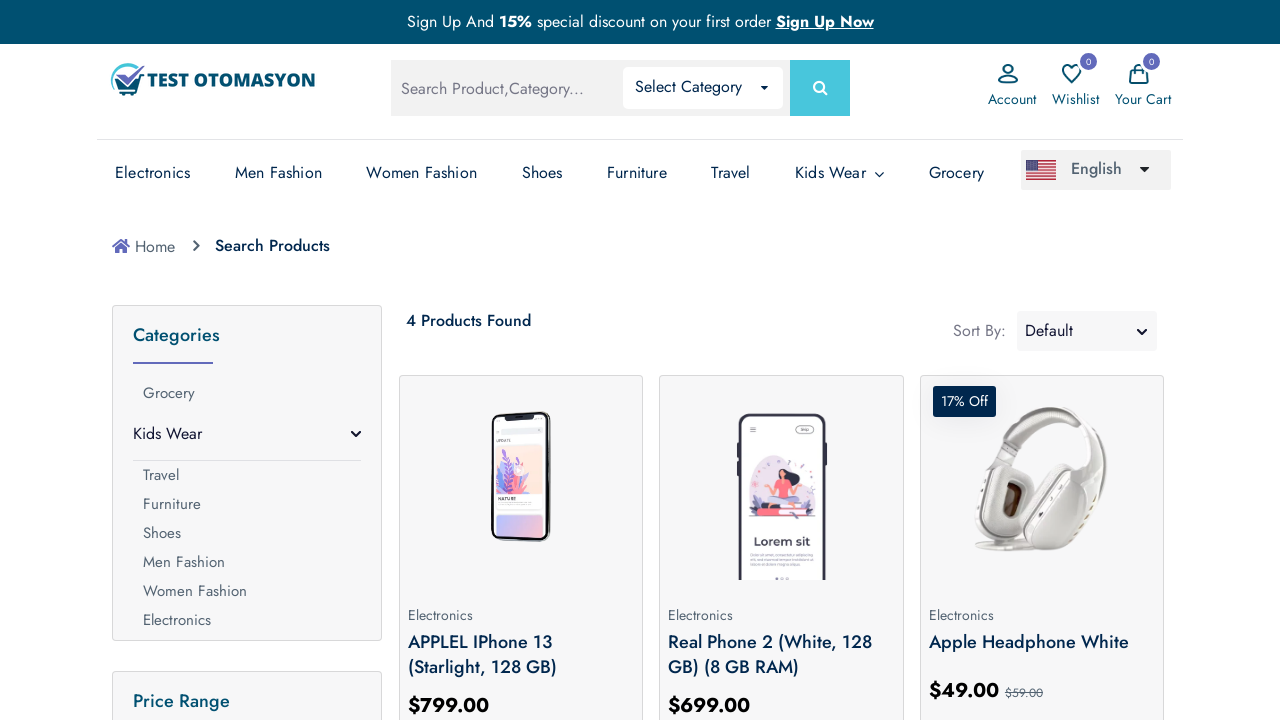

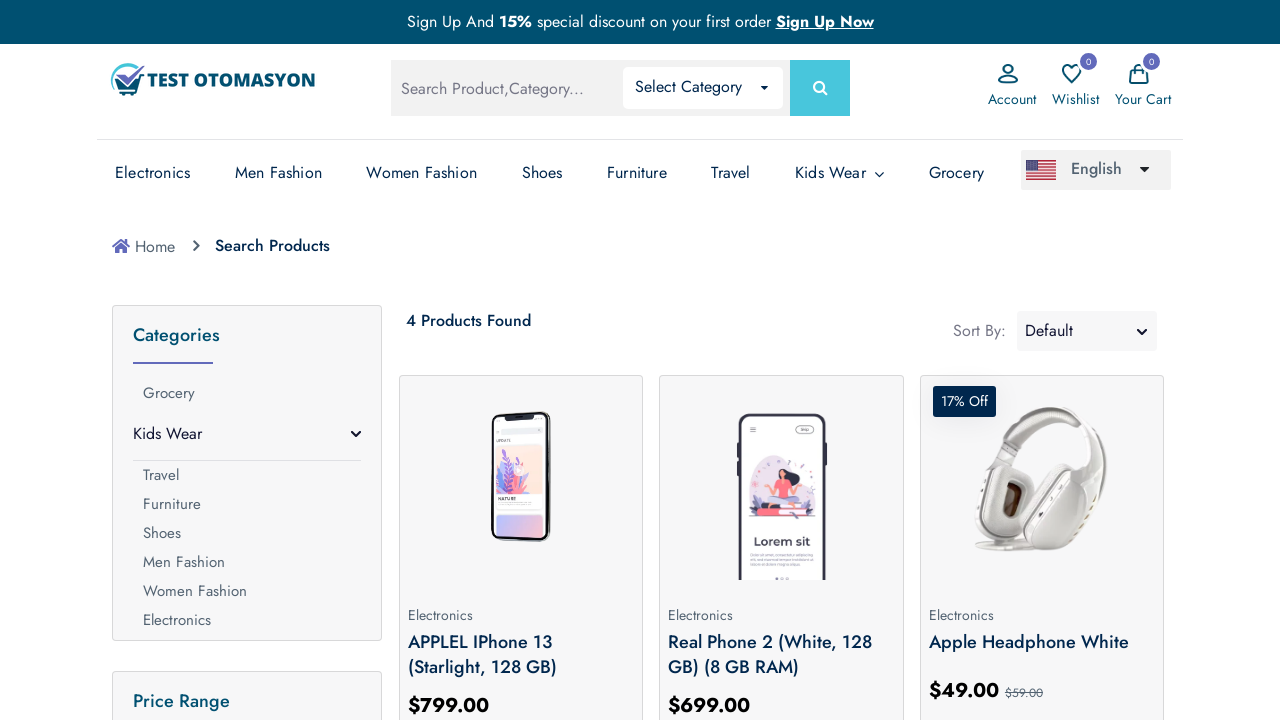